Tests iframe handling by switching between single and nested frames, filling text inputs within different frame contexts

Starting URL: https://demo.automationtesting.in/Frames.html

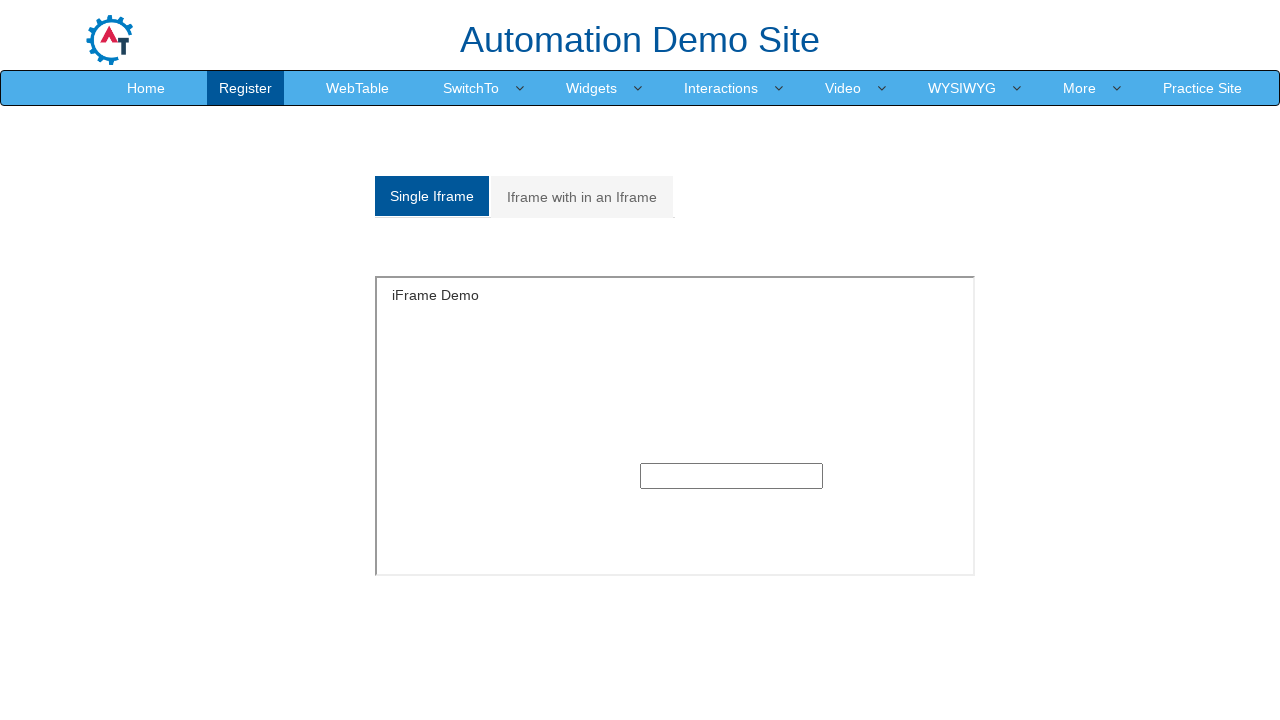

Switched to single frame and filled text input with 'lokesh' on #singleframe >> internal:control=enter-frame >> (//input[@type='text'])[1]
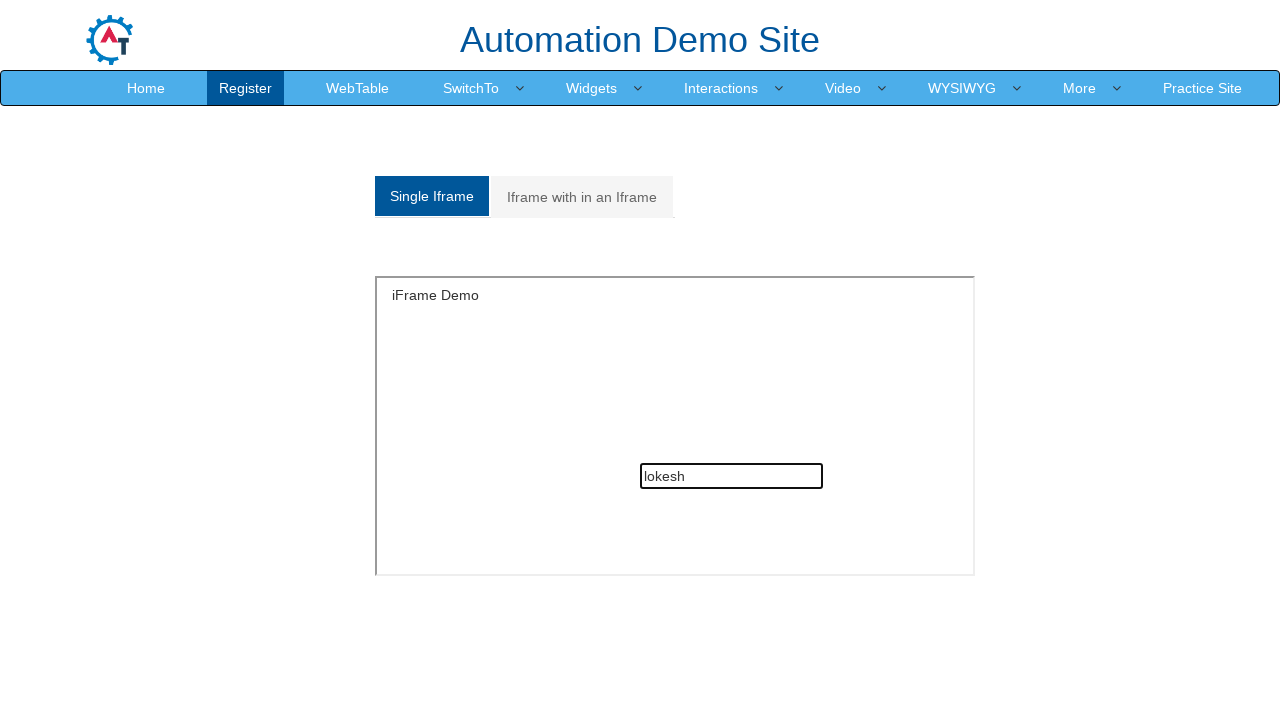

Clicked on multiple frames tab at (582, 197) on (//a[@class='analystic'])[2]
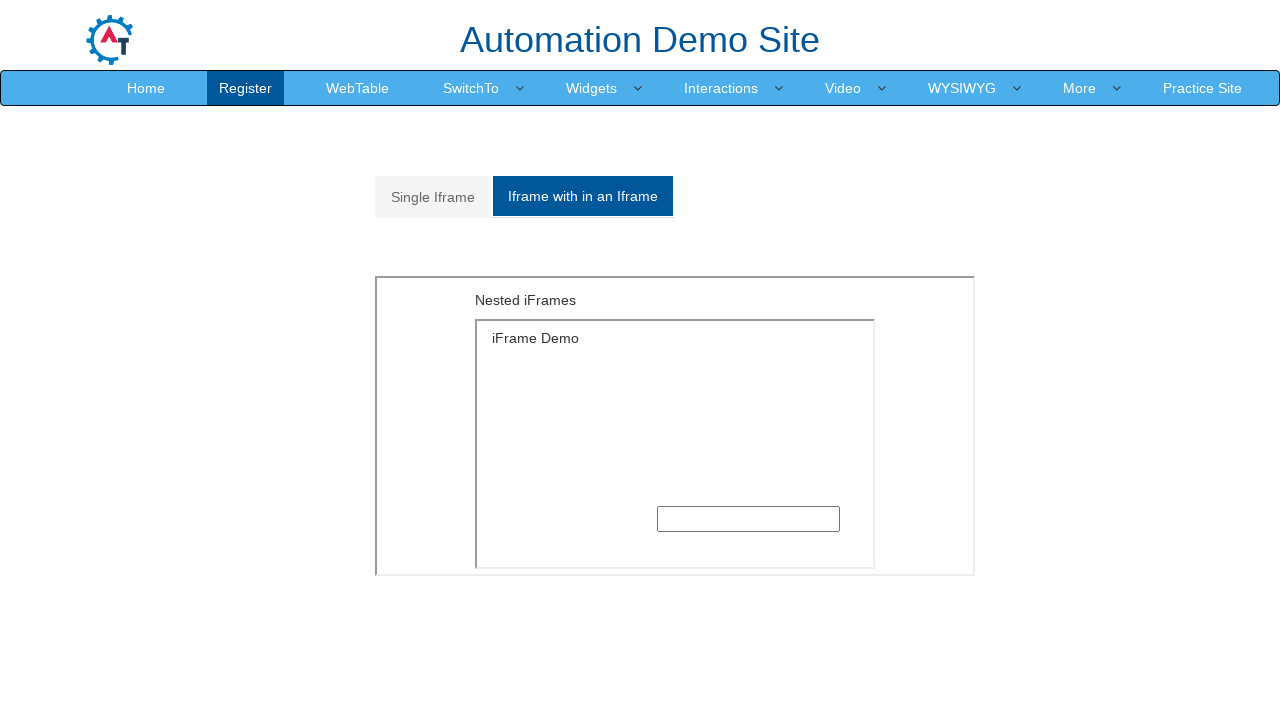

Located outer frame with MultipleFrames.html
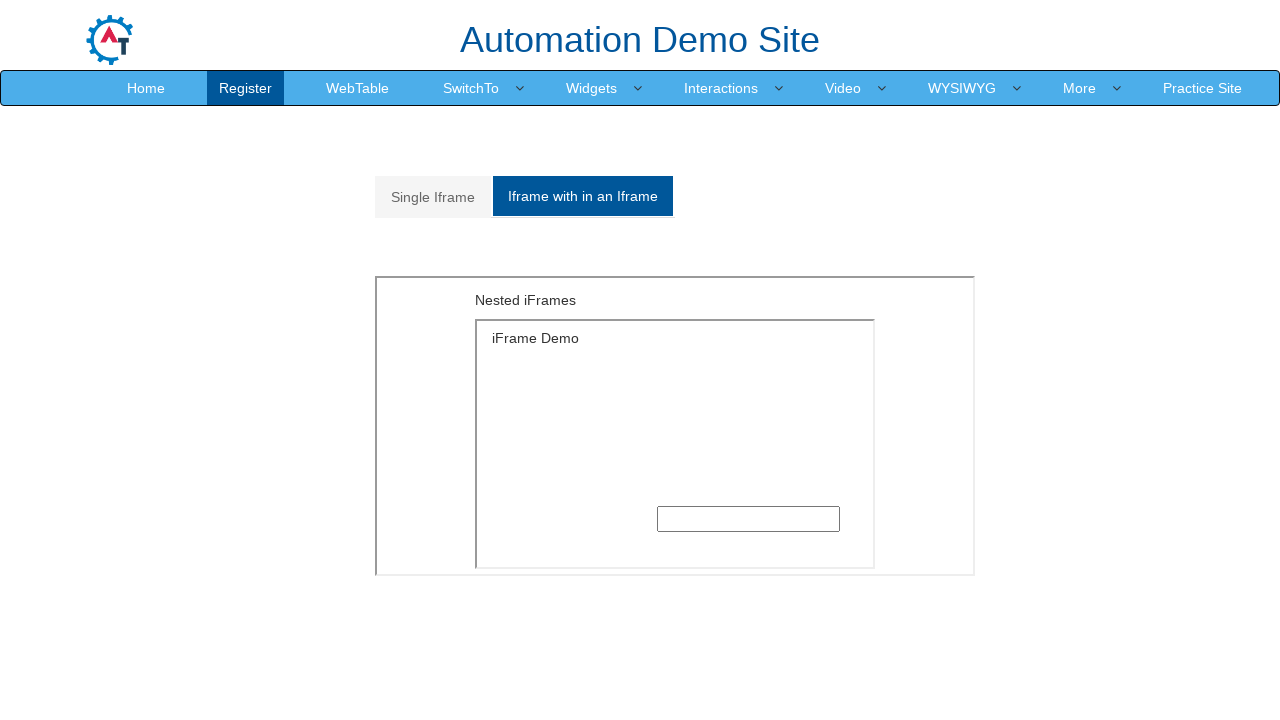

Located inner frame with SingleFrame.html within outer frame
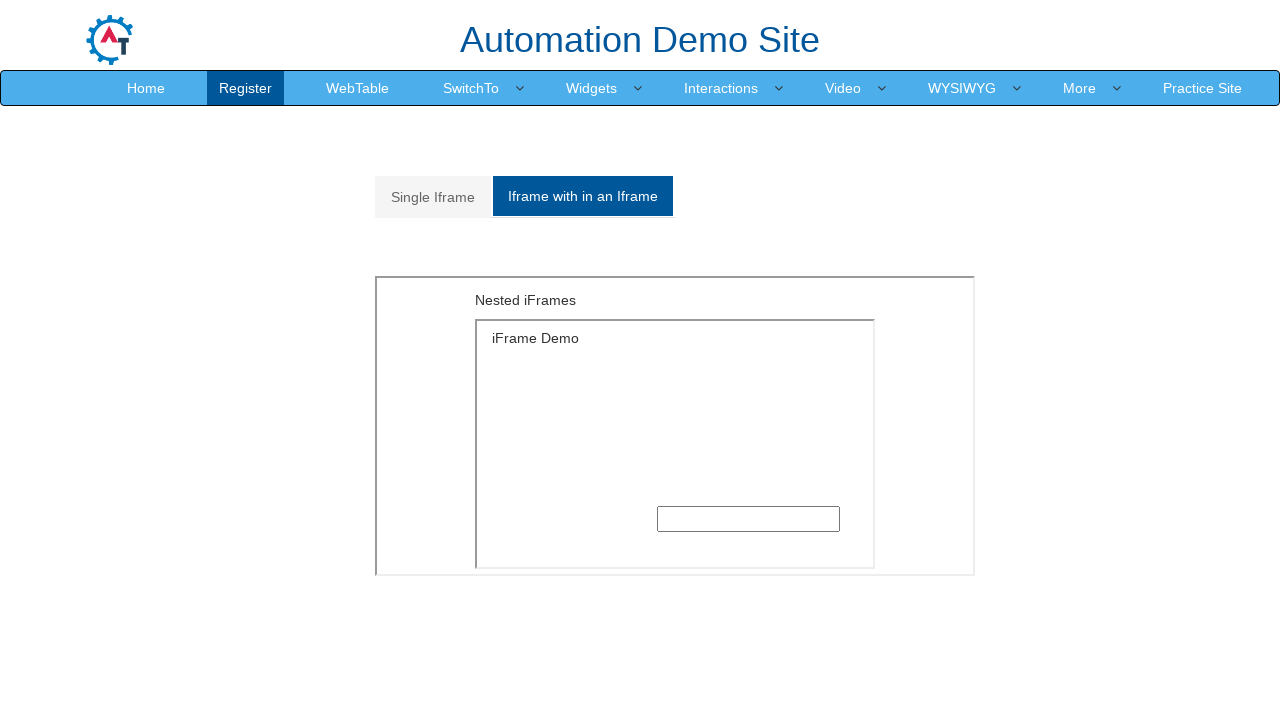

Filled text input in nested frame with 'Rahul' on xpath=//iframe[@src='MultipleFrames.html'] >> internal:control=enter-frame >> xp
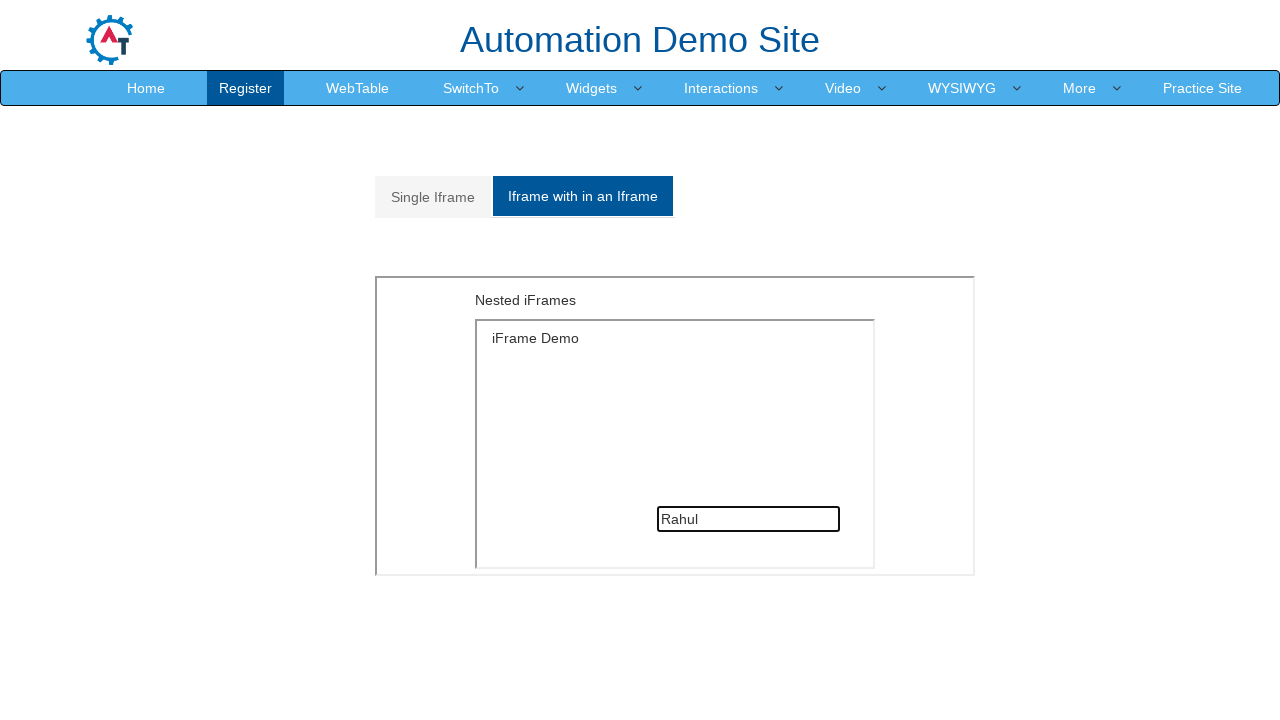

Clicked back on single frame tab at (433, 197) on (//a[@class='analystic'])[1]
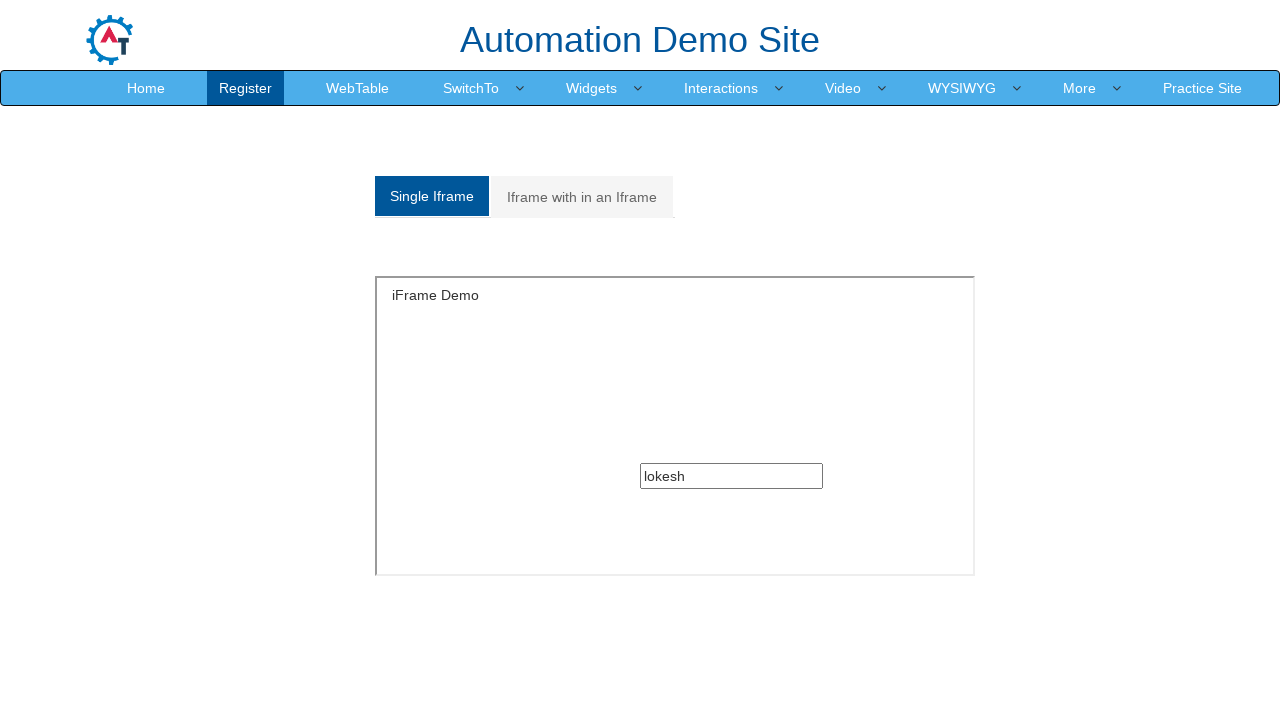

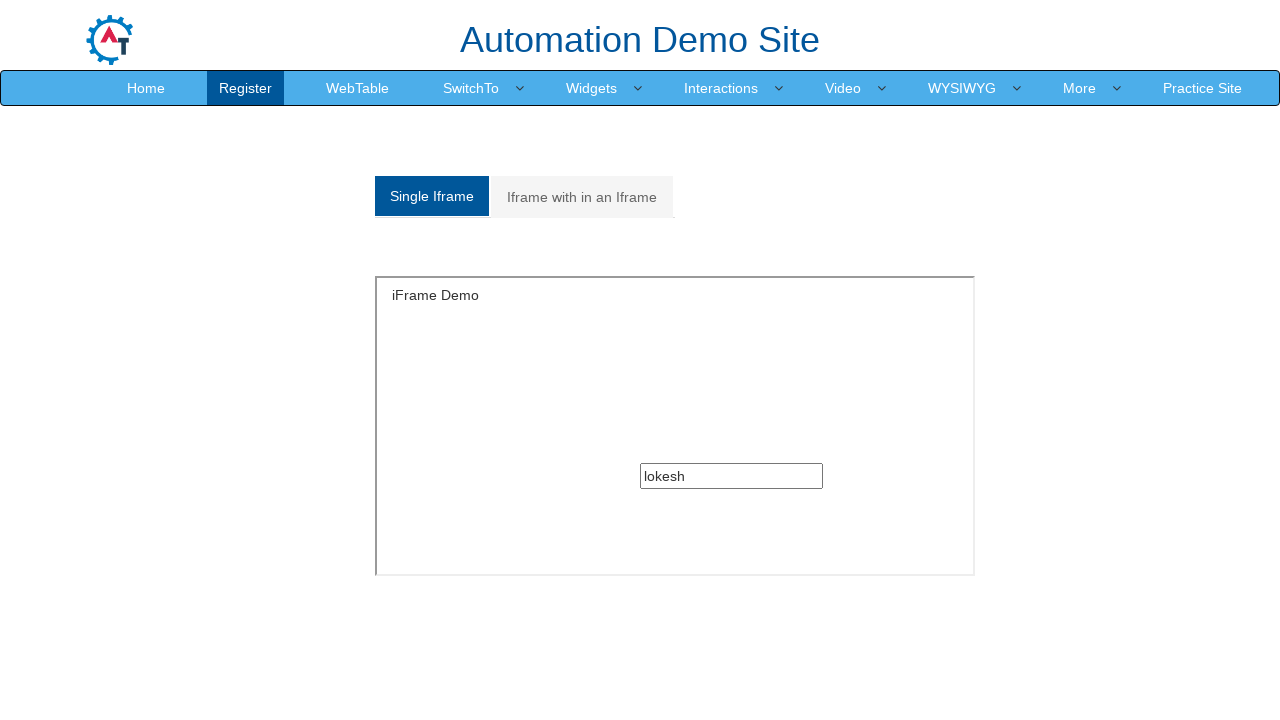